Tests tab navigation by clicking through different tabs

Starting URL: https://jqueryui.com/tabs/

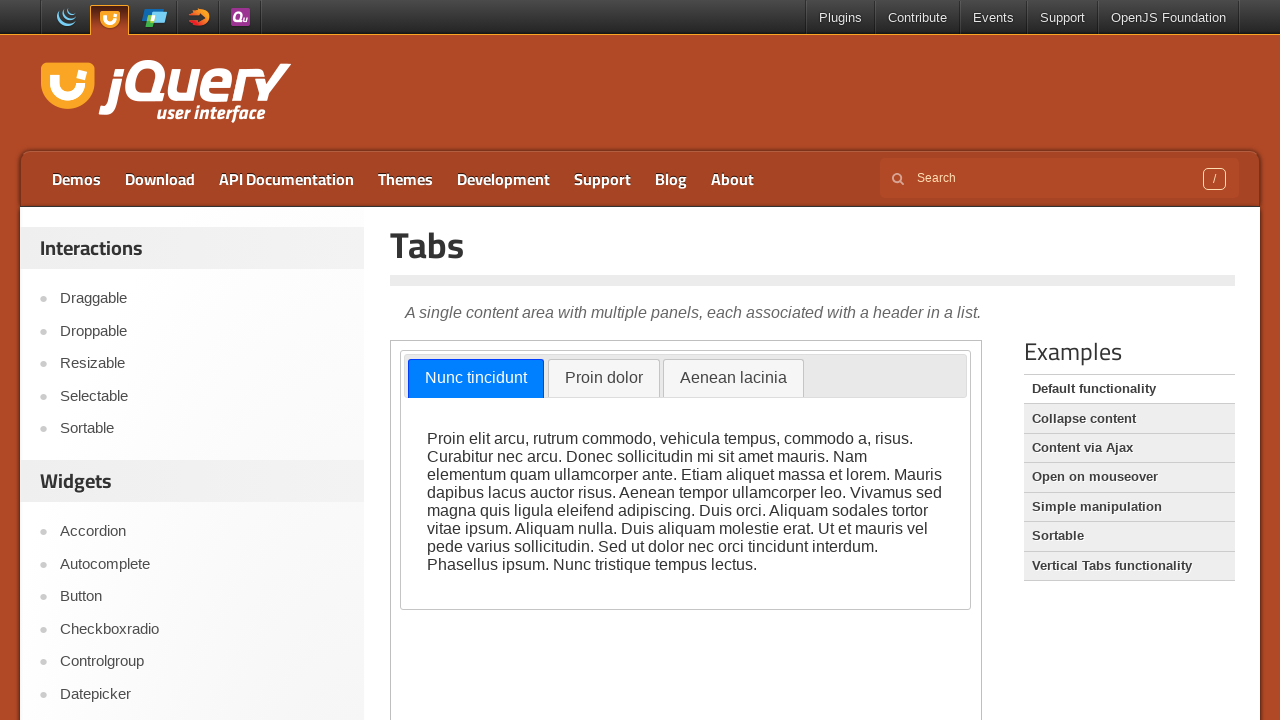

Located iframe containing the tabs demo
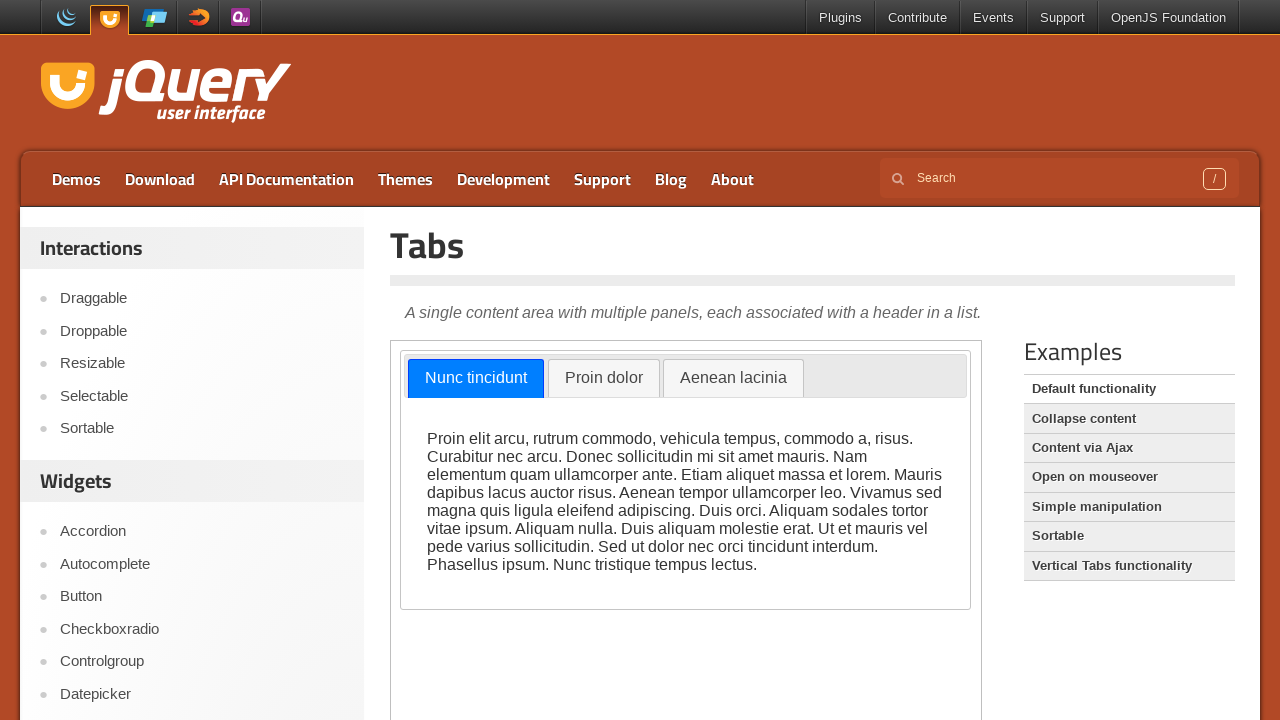

Clicked second tab at (604, 379) on iframe >> nth=0 >> internal:control=enter-frame >> a[href='#tabs-2']
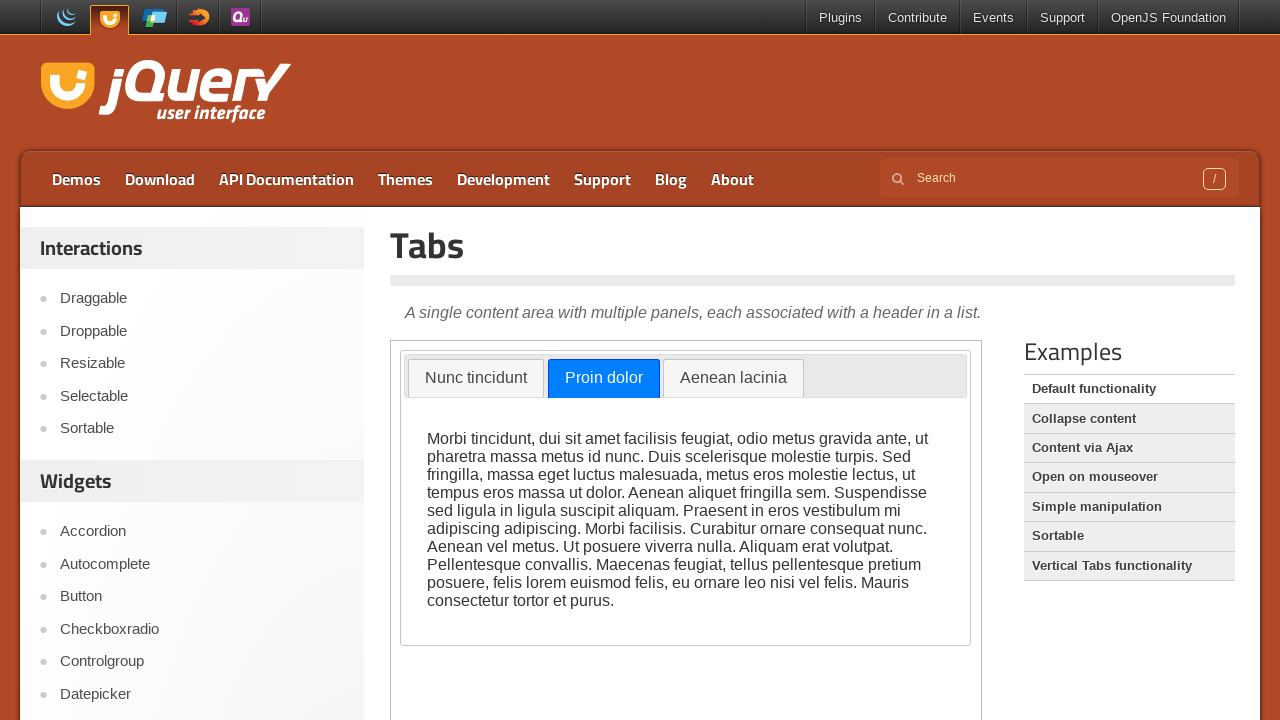

Clicked first tab at (476, 379) on iframe >> nth=0 >> internal:control=enter-frame >> a[href='#tabs-1']
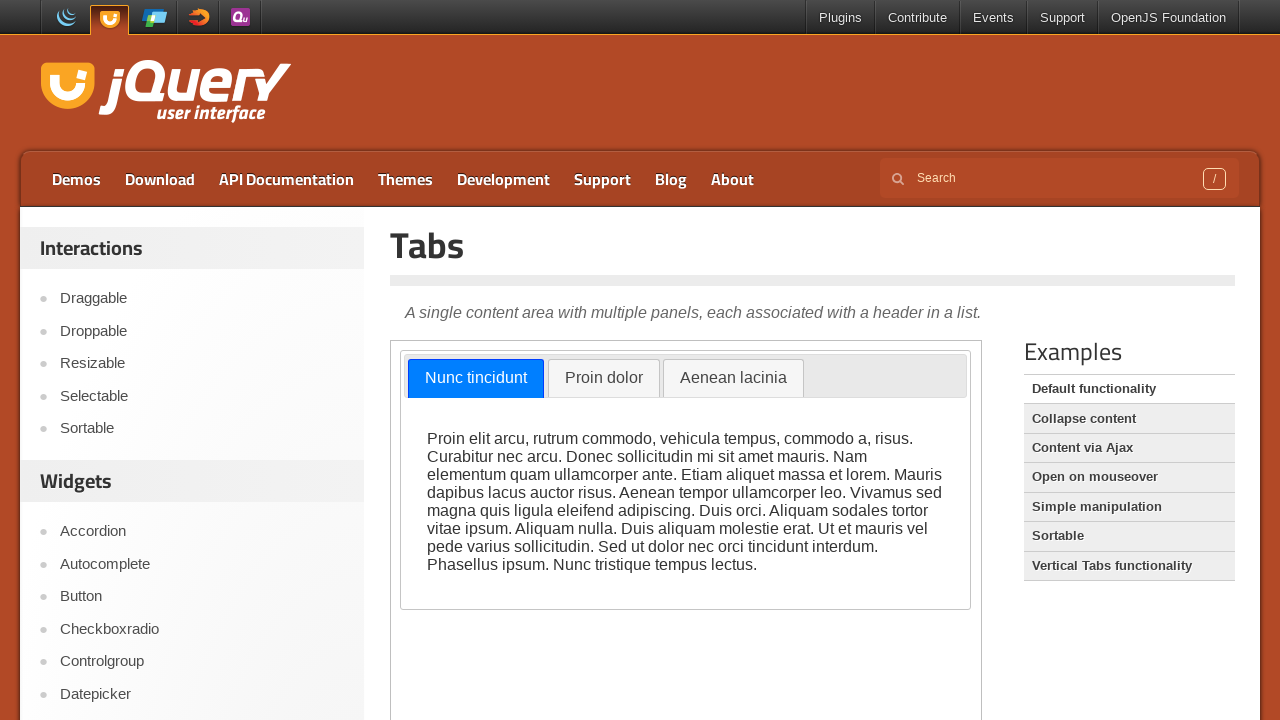

Clicked third tab at (733, 379) on iframe >> nth=0 >> internal:control=enter-frame >> a[href='#tabs-3']
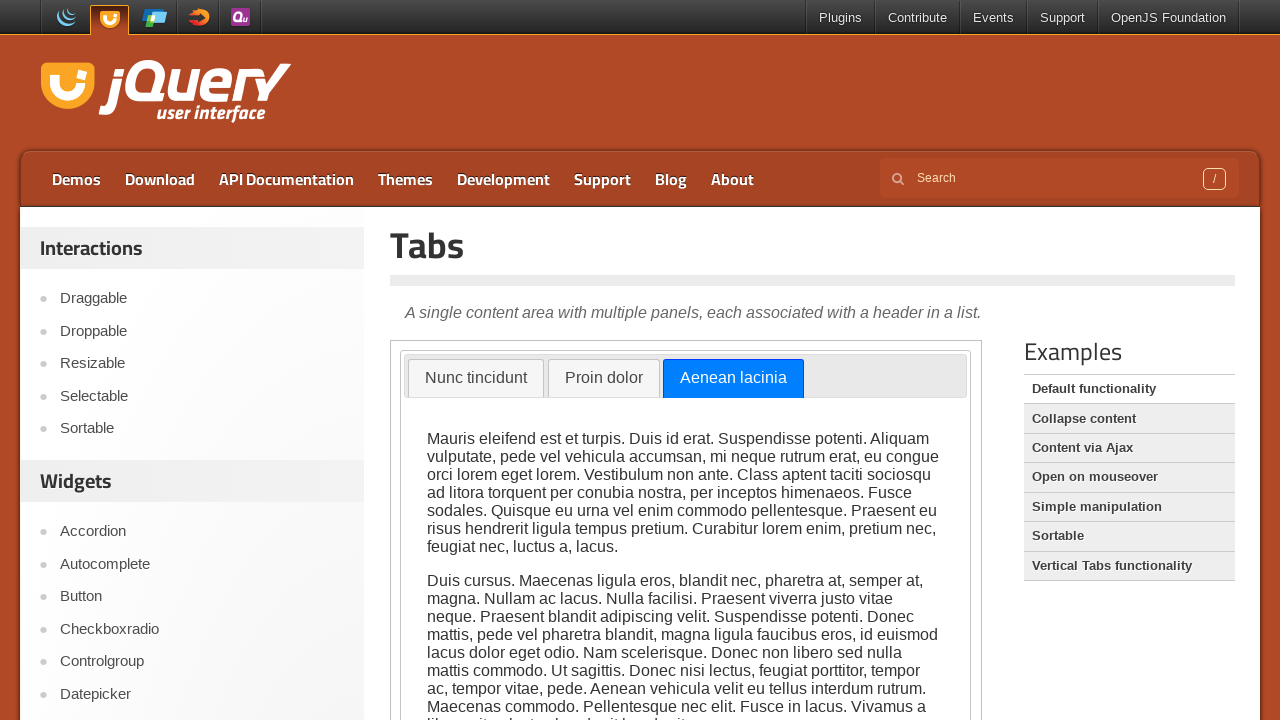

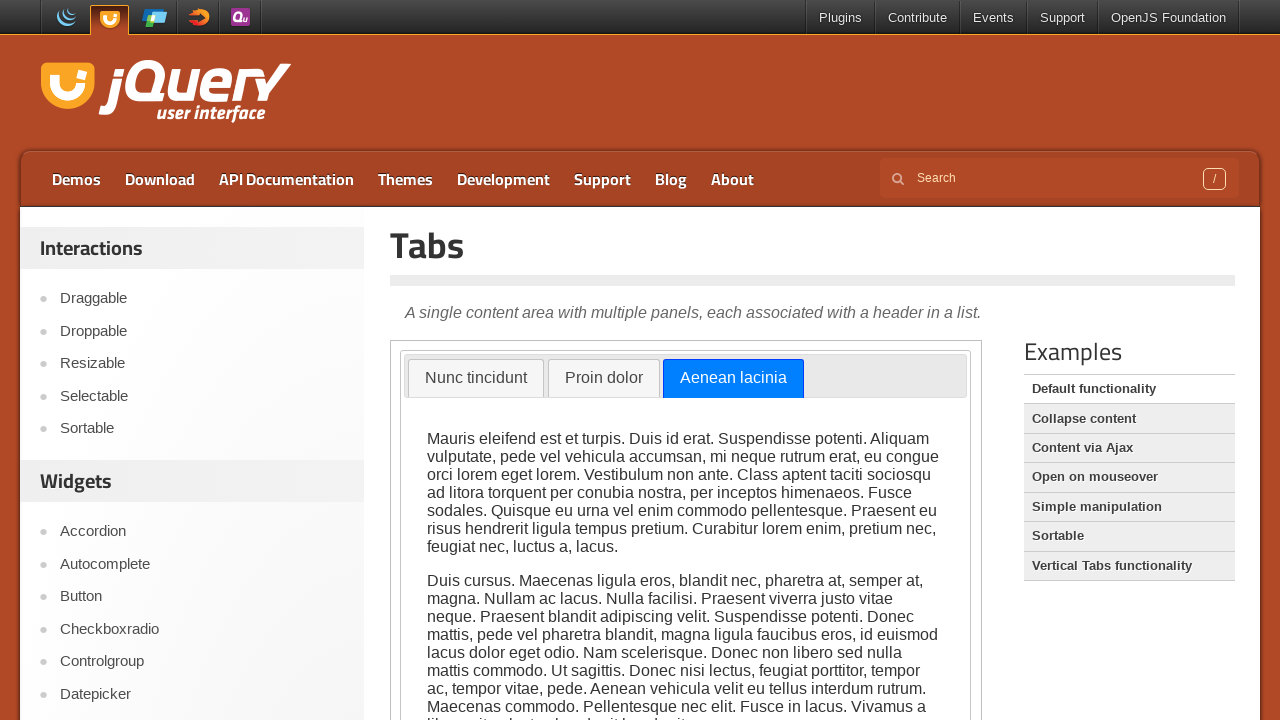